Tests the jQuery UI inline datepicker by switching to an iframe, reading the current month/year, and selecting a specific date (the 15th)

Starting URL: https://jqueryui.com/datepicker/#inline

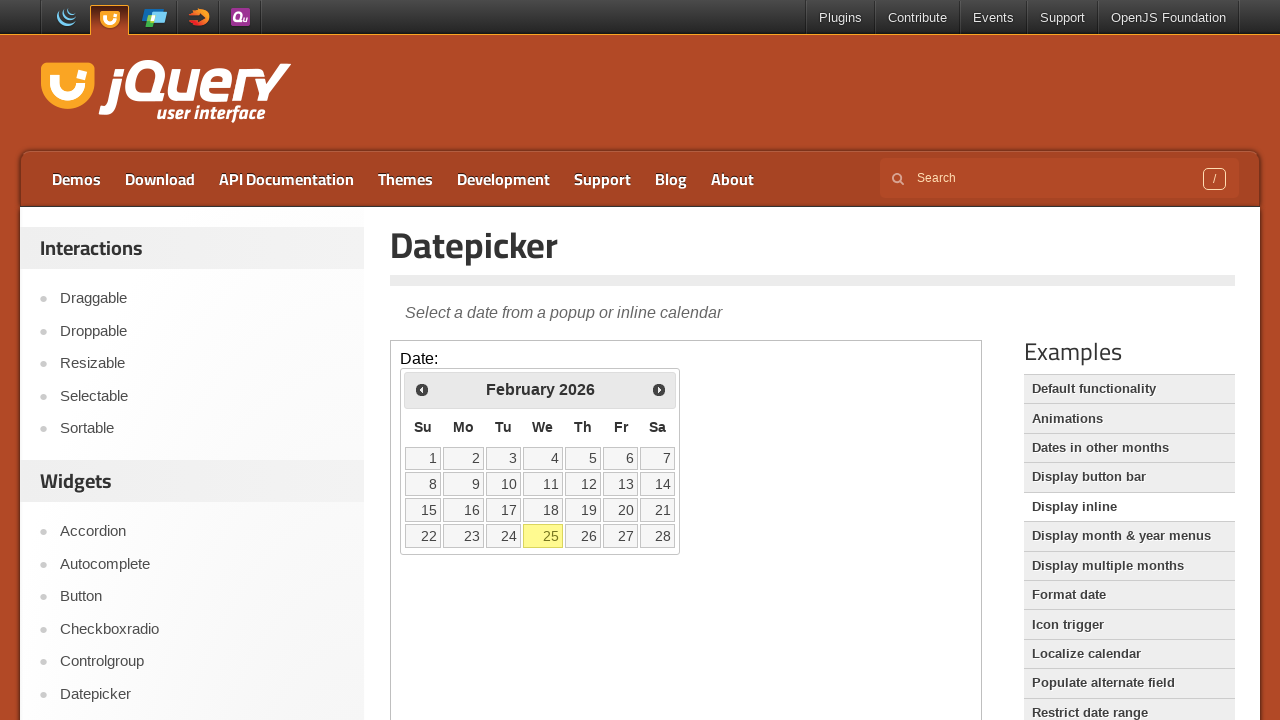

Located iframe containing the inline datepicker
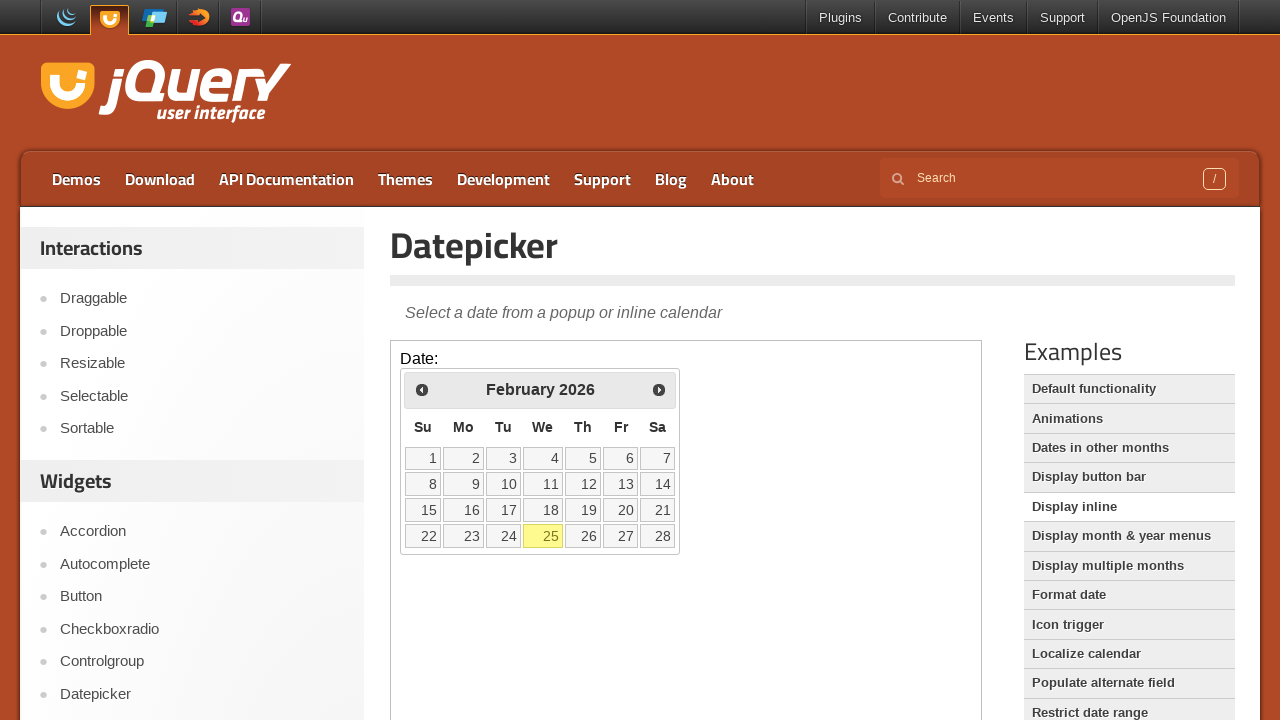

Retrieved current month and year: February 2026
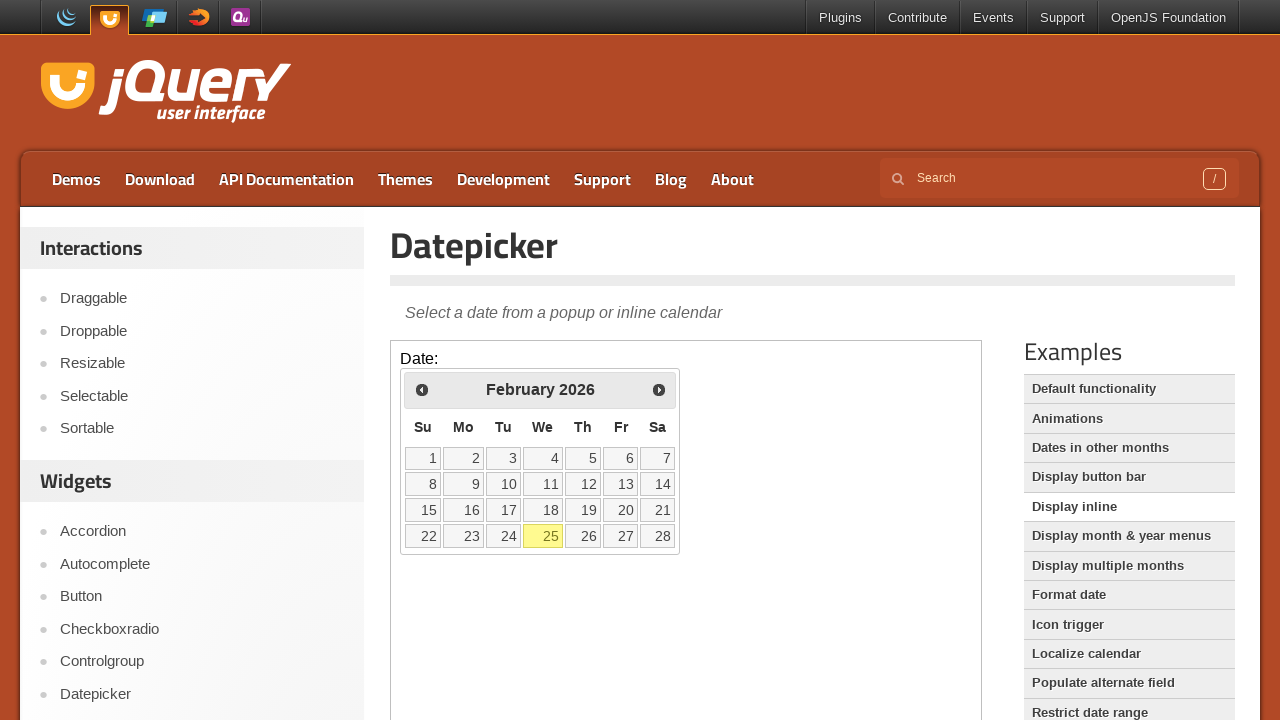

Clicked on the 15th day in the datepicker at (423, 510) on iframe.demo-frame >> internal:control=enter-frame >> td[data-handler='selectDay'
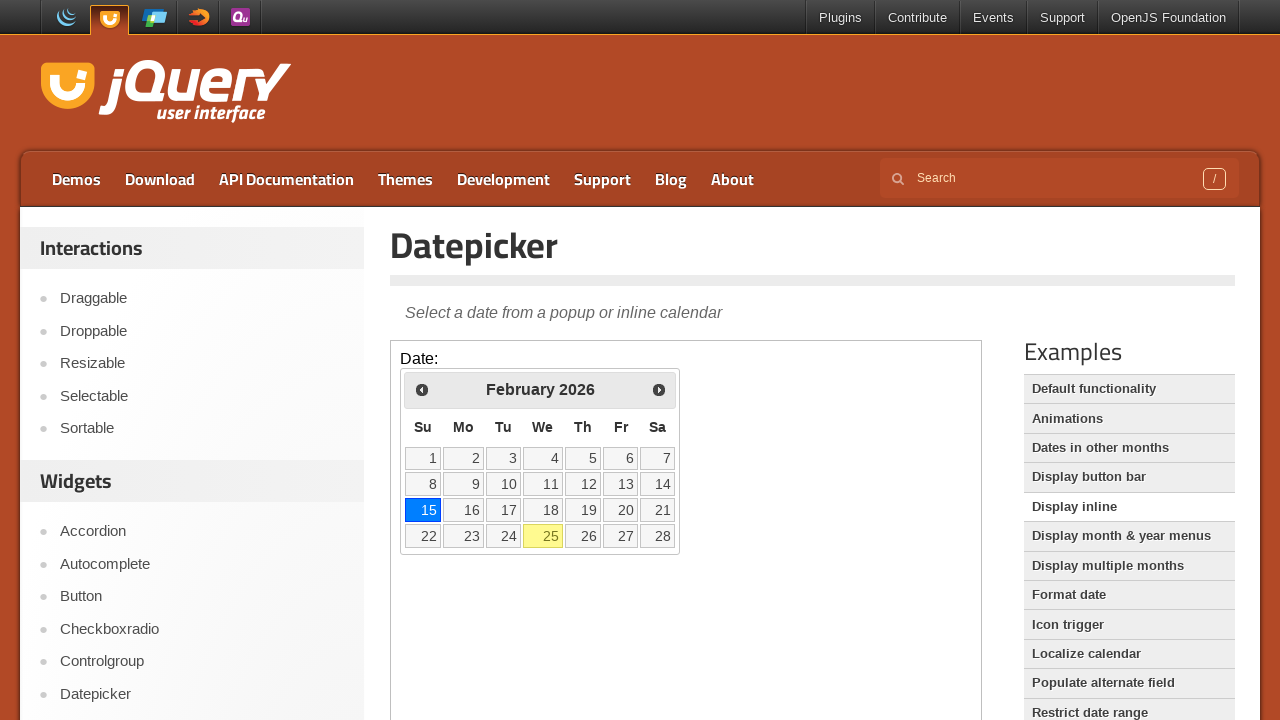

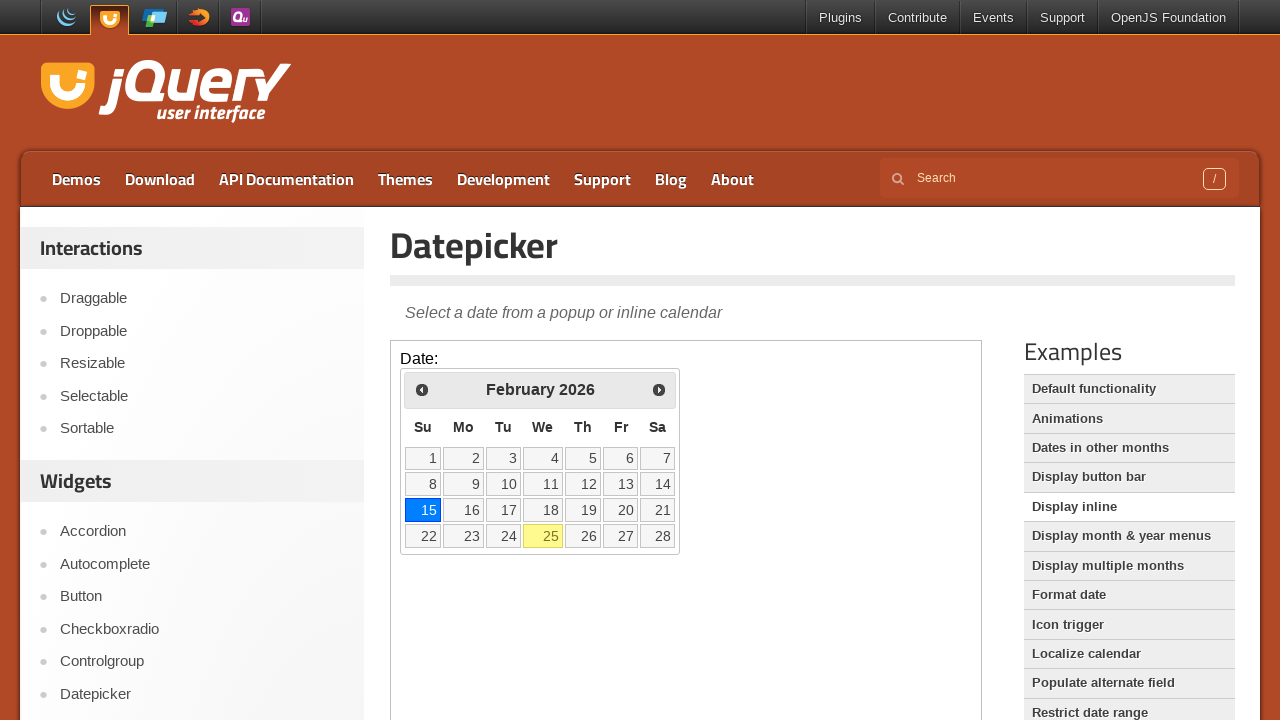